Tests element visibility, enabled state, and checkbox selection functionality on a demo page by verifying username field and checkbox states, then clicking the checkbox to change its selected state

Starting URL: https://demo.applitools.com/

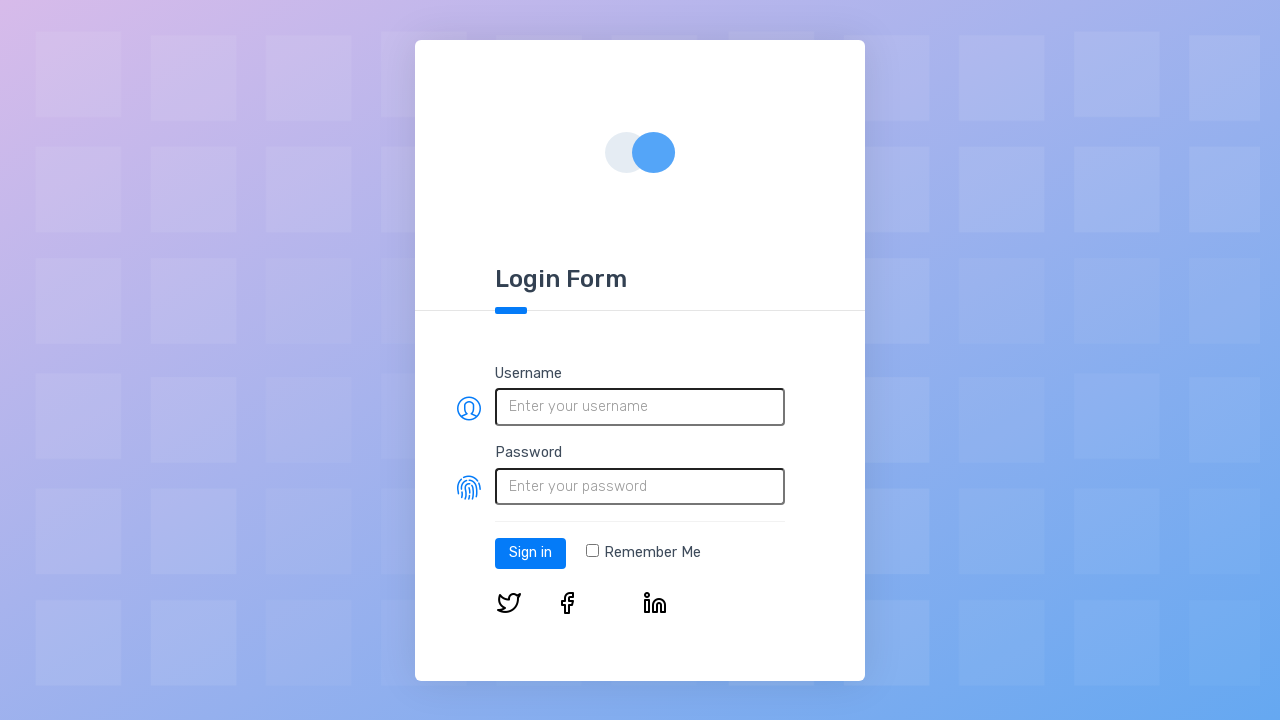

Located username field element
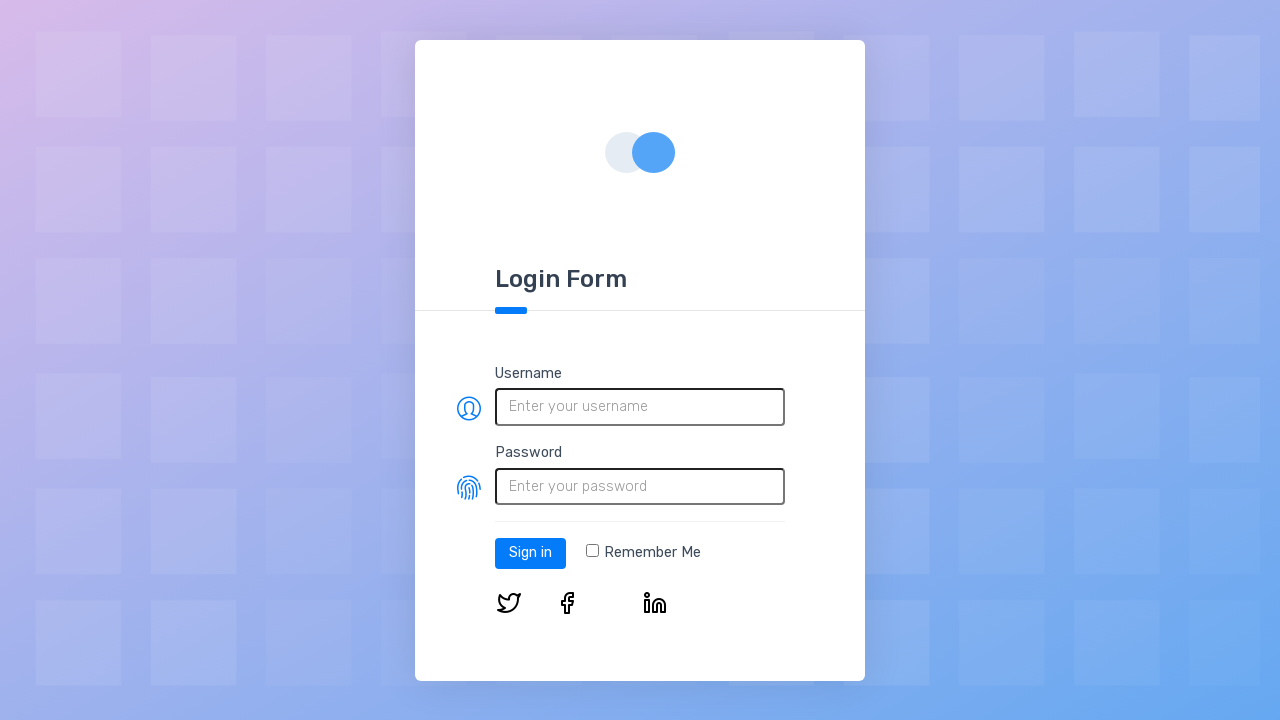

Verified username field is visible
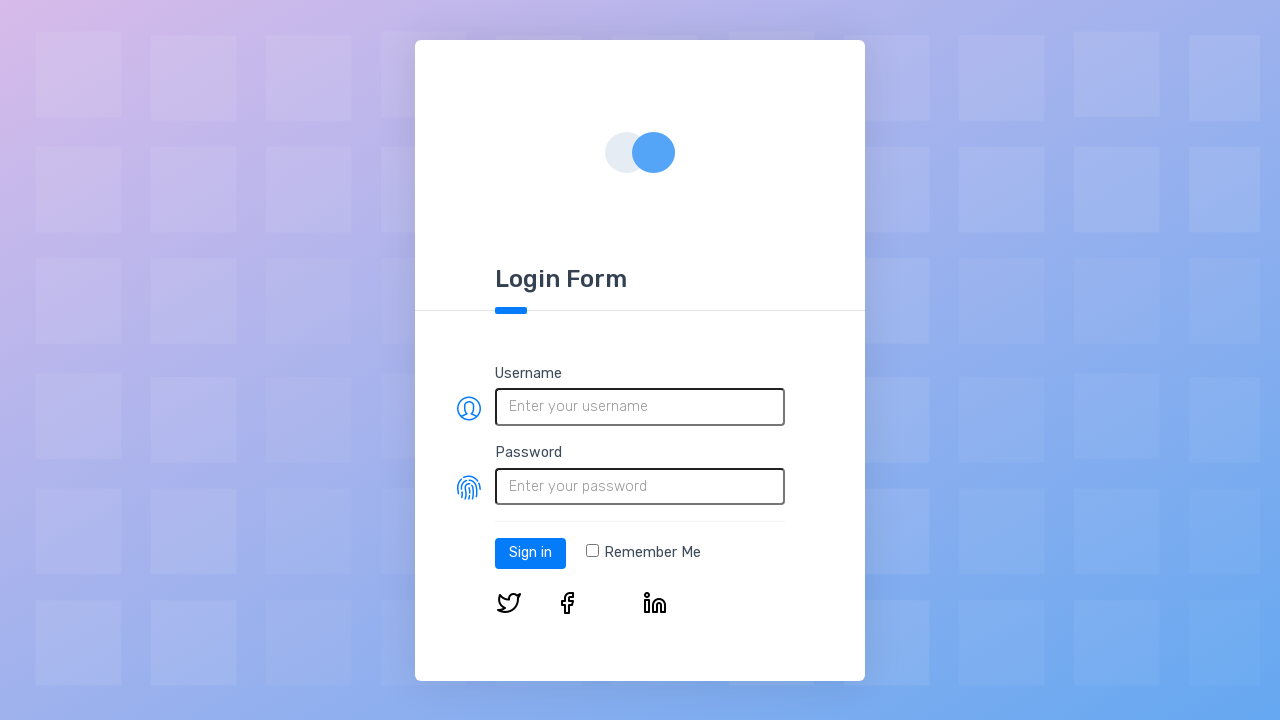

Verified username field is enabled
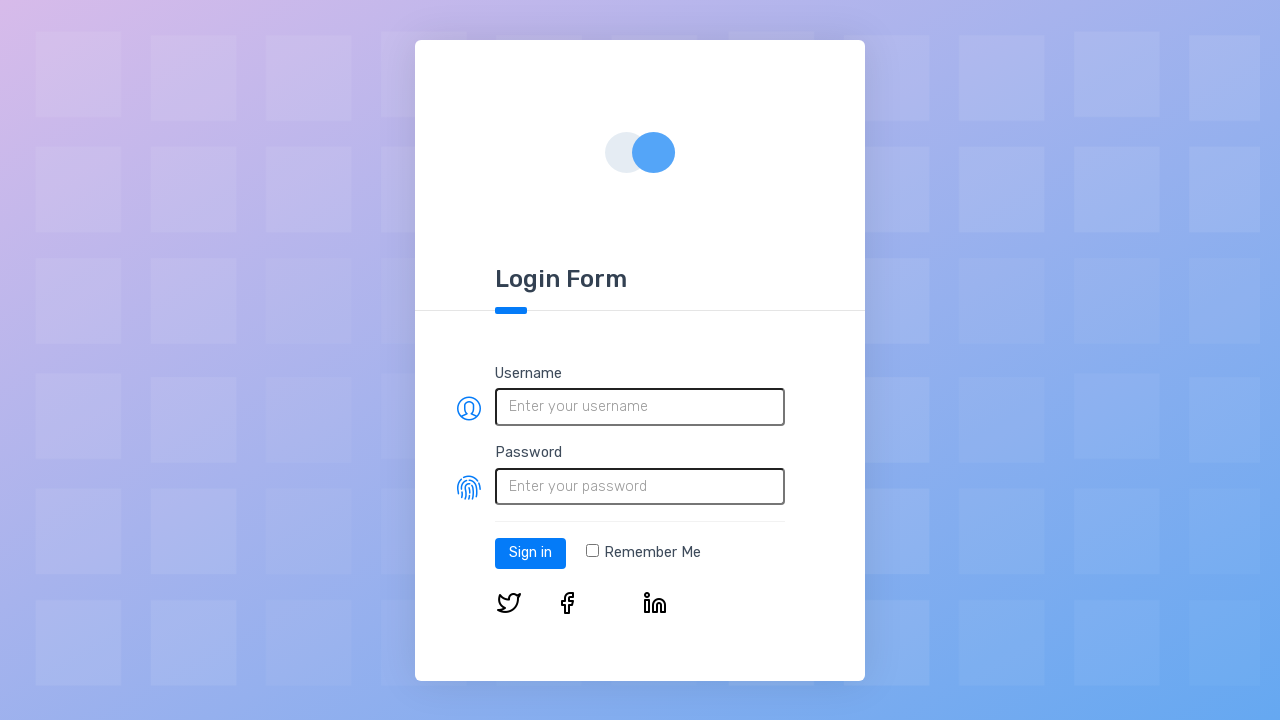

Located checkbox element
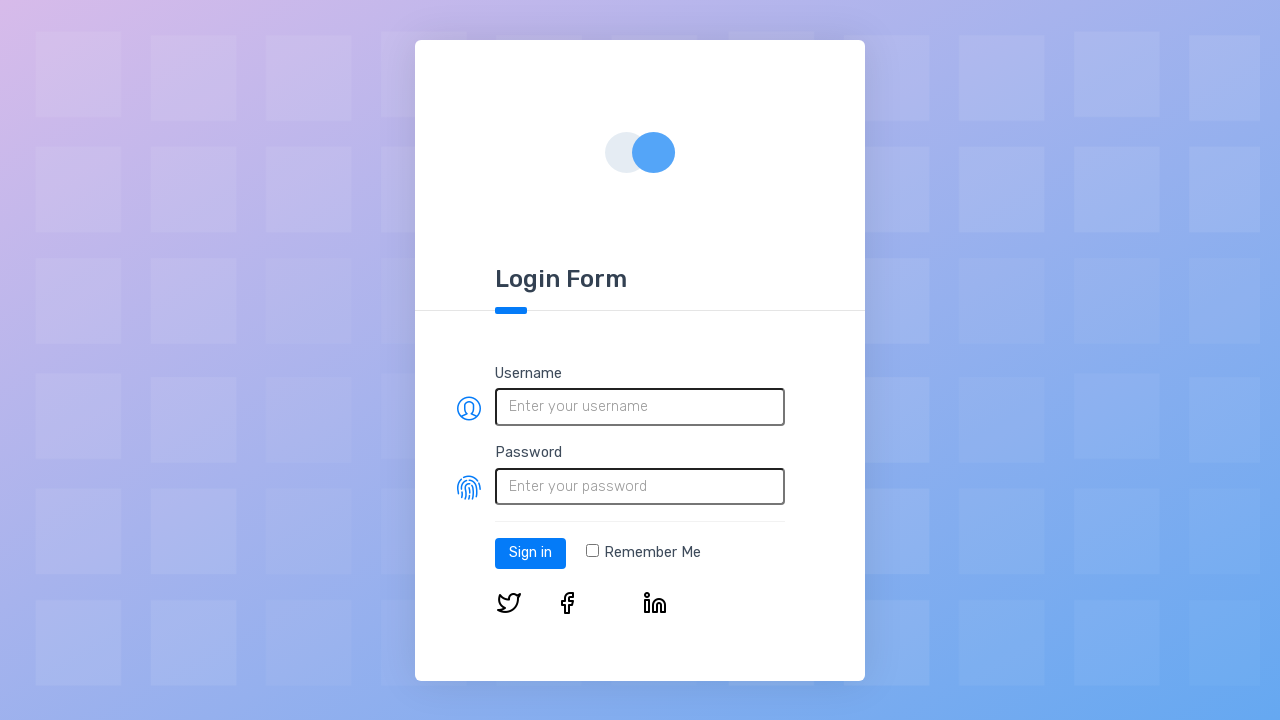

Verified checkbox is visible
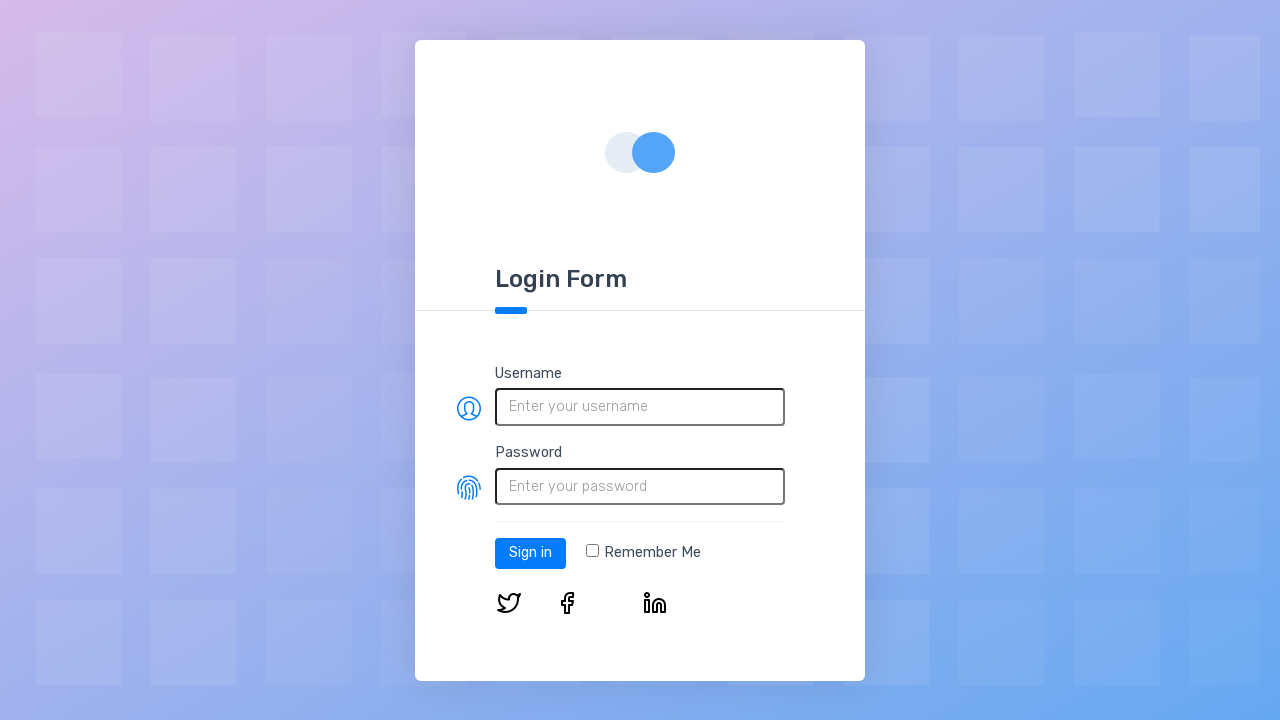

Verified checkbox is enabled
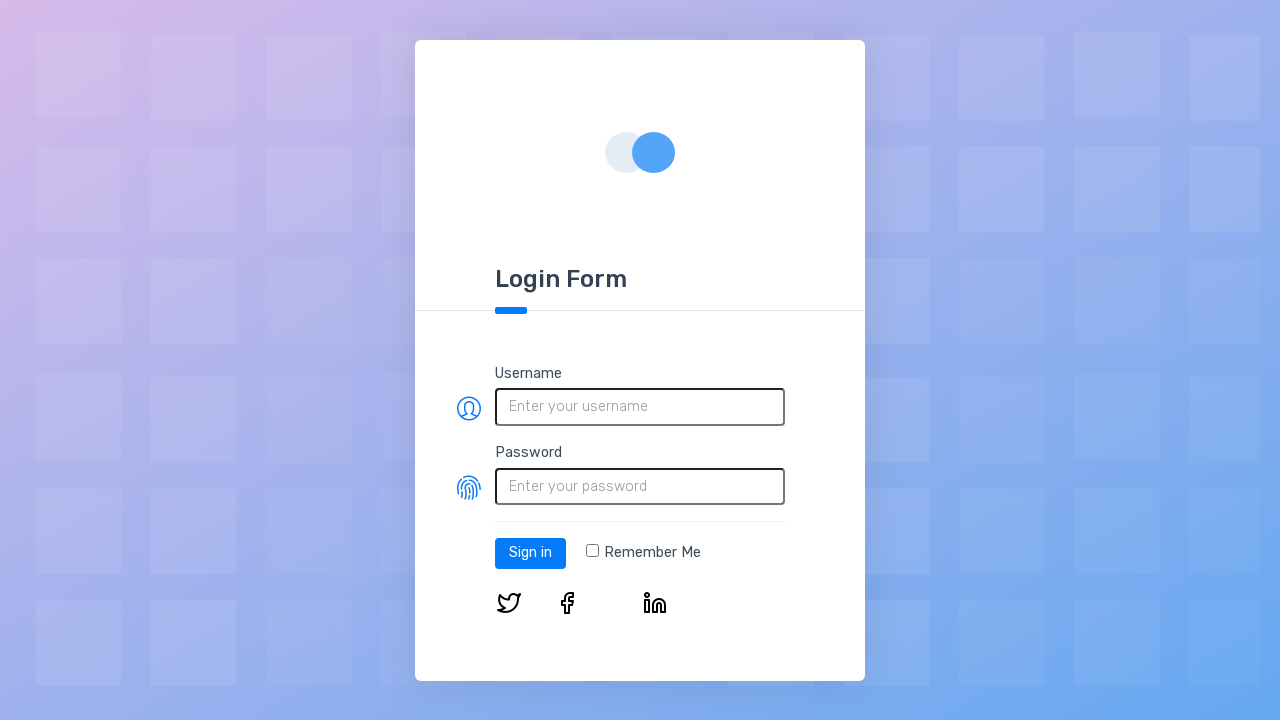

Verified checkbox is initially not selected
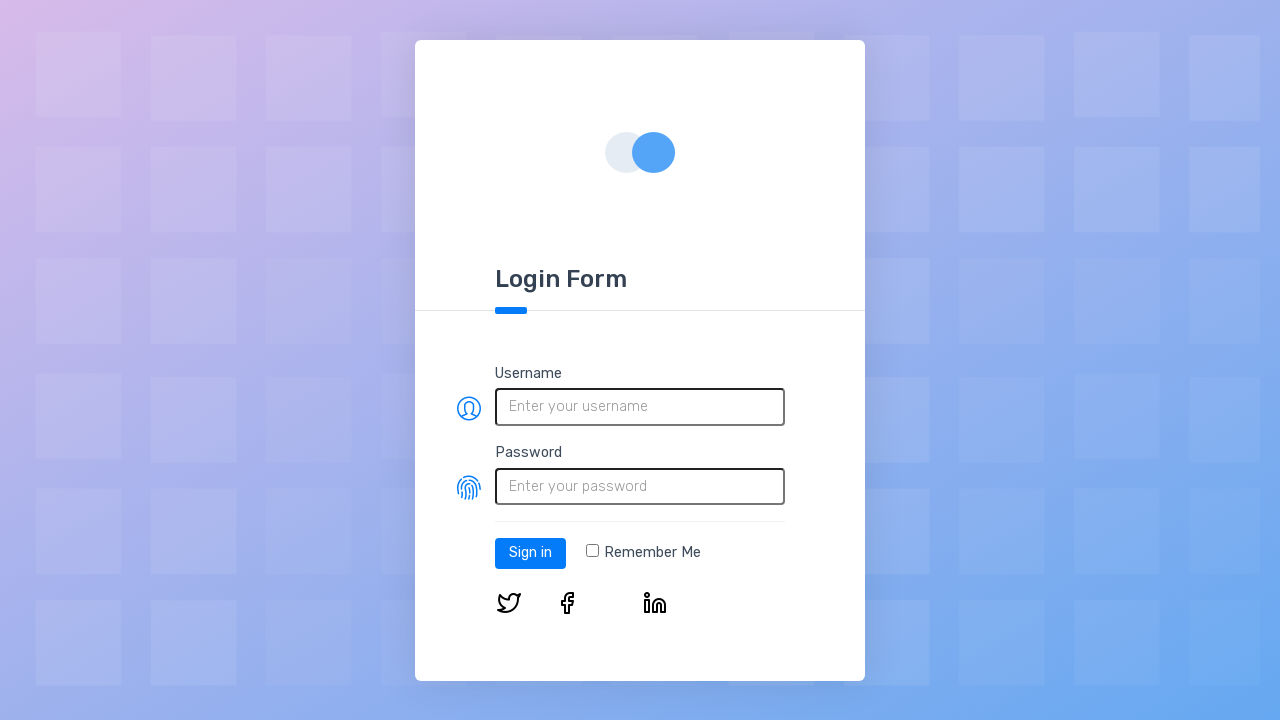

Clicked checkbox to select it at (592, 551) on input[type='checkbox']
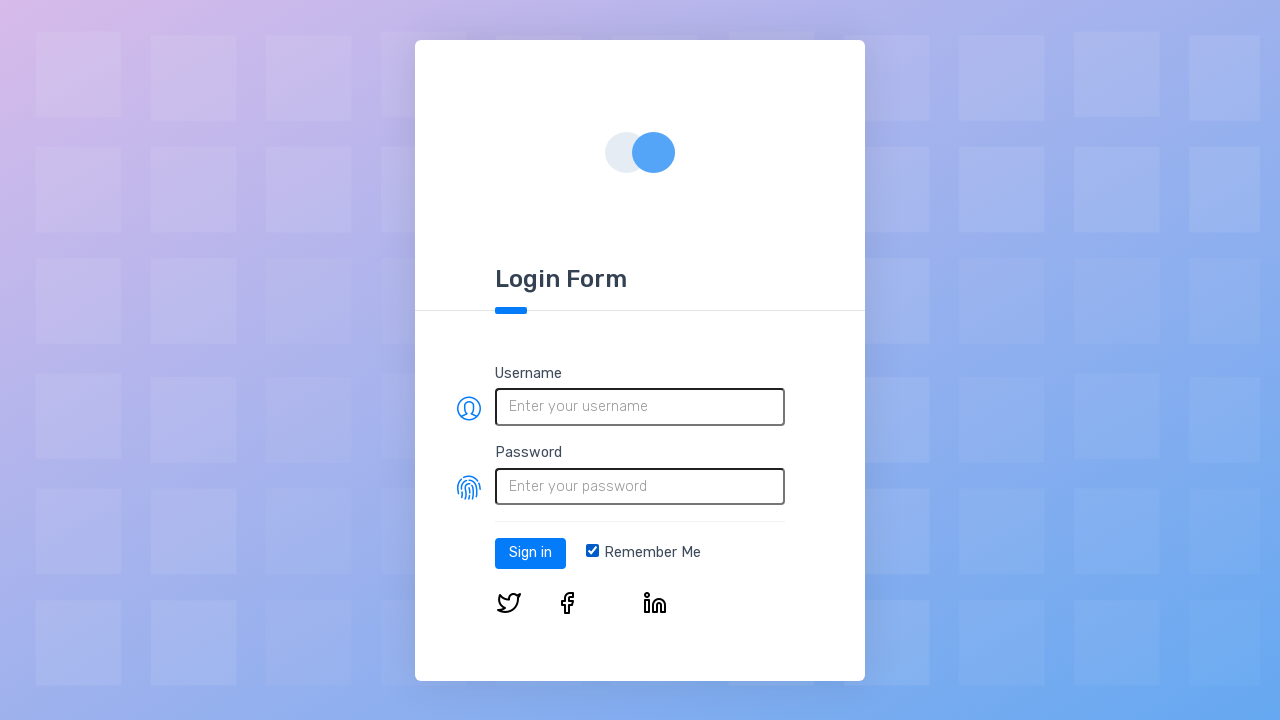

Verified checkbox is now selected
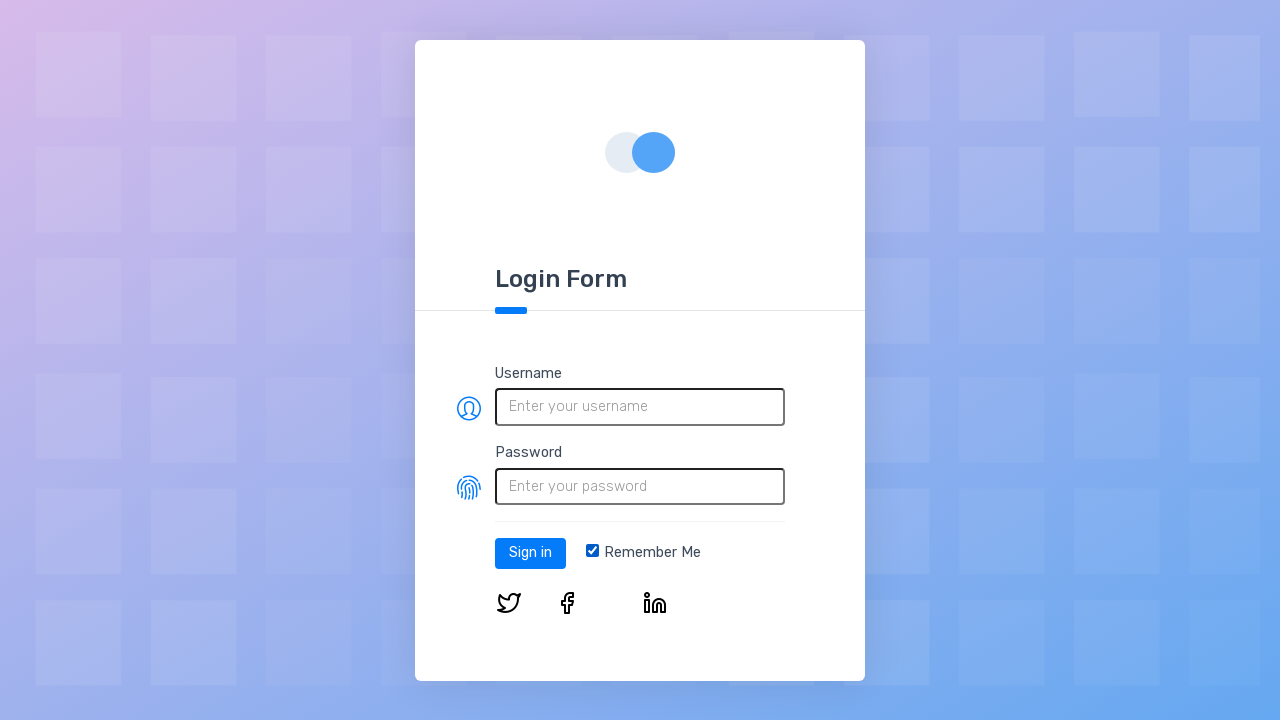

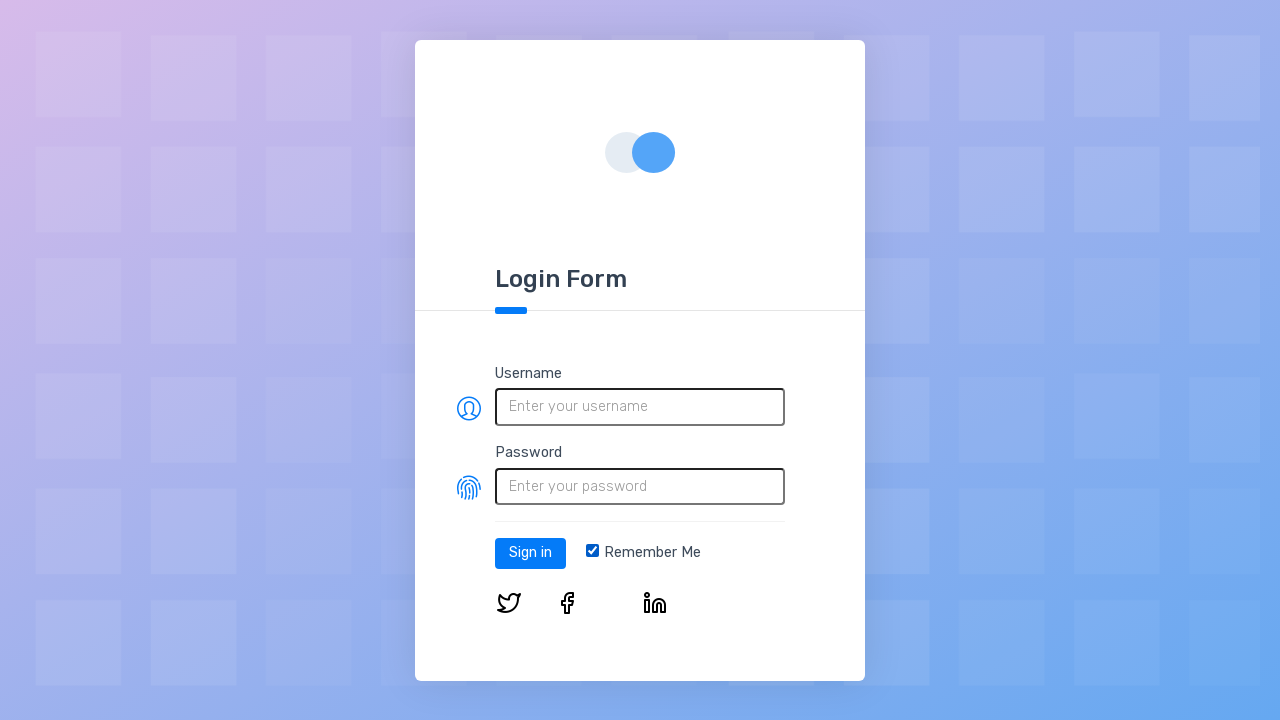